Navigates to Browse Languages M section and verifies the last language in the list is MySQL

Starting URL: http://www.99-bottles-of-beer.net/

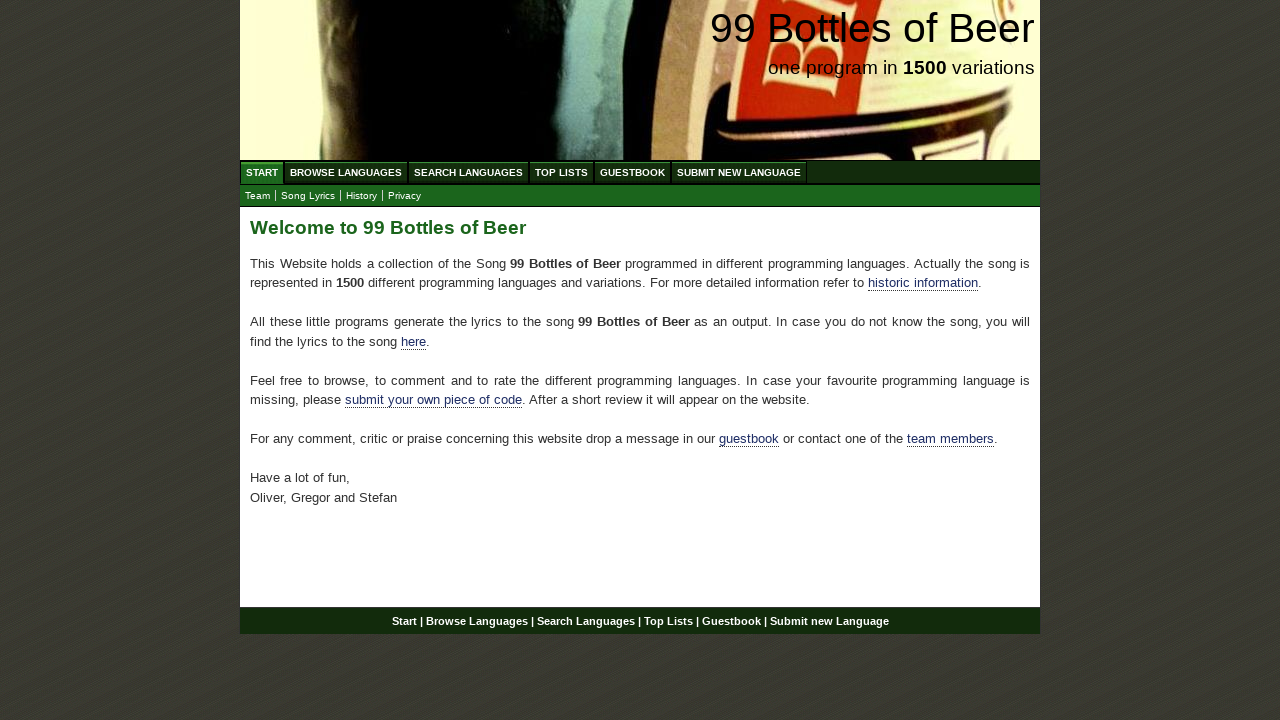

Clicked on Browse Languages link at (346, 172) on ul#menu li a[href='/abc.html']
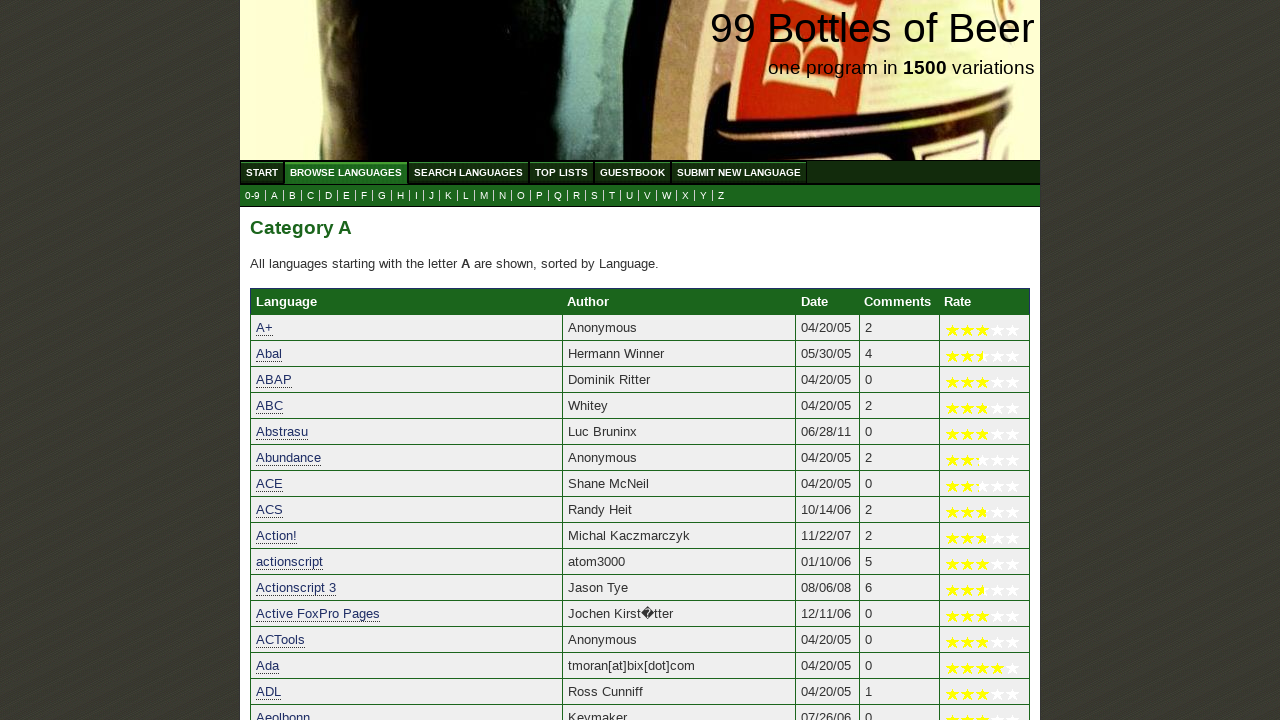

Clicked on letter M link to browse languages starting with M at (484, 196) on a[href='m.html']
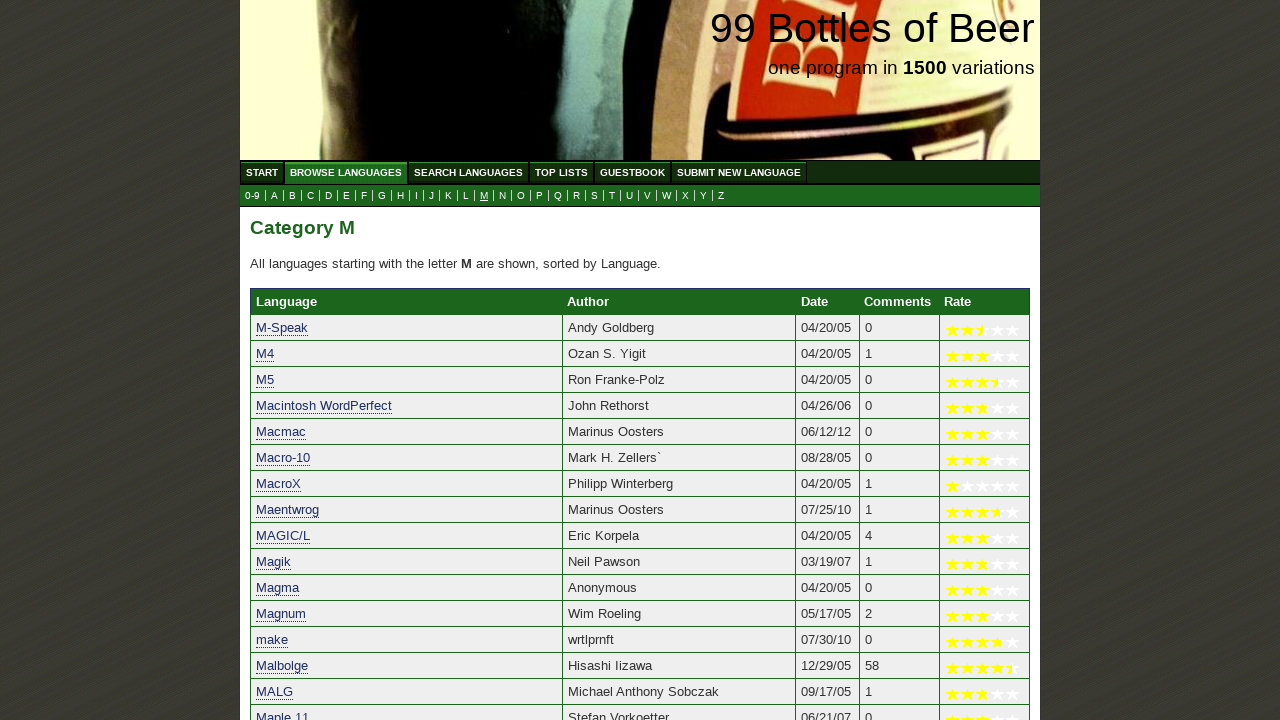

Language list loaded successfully
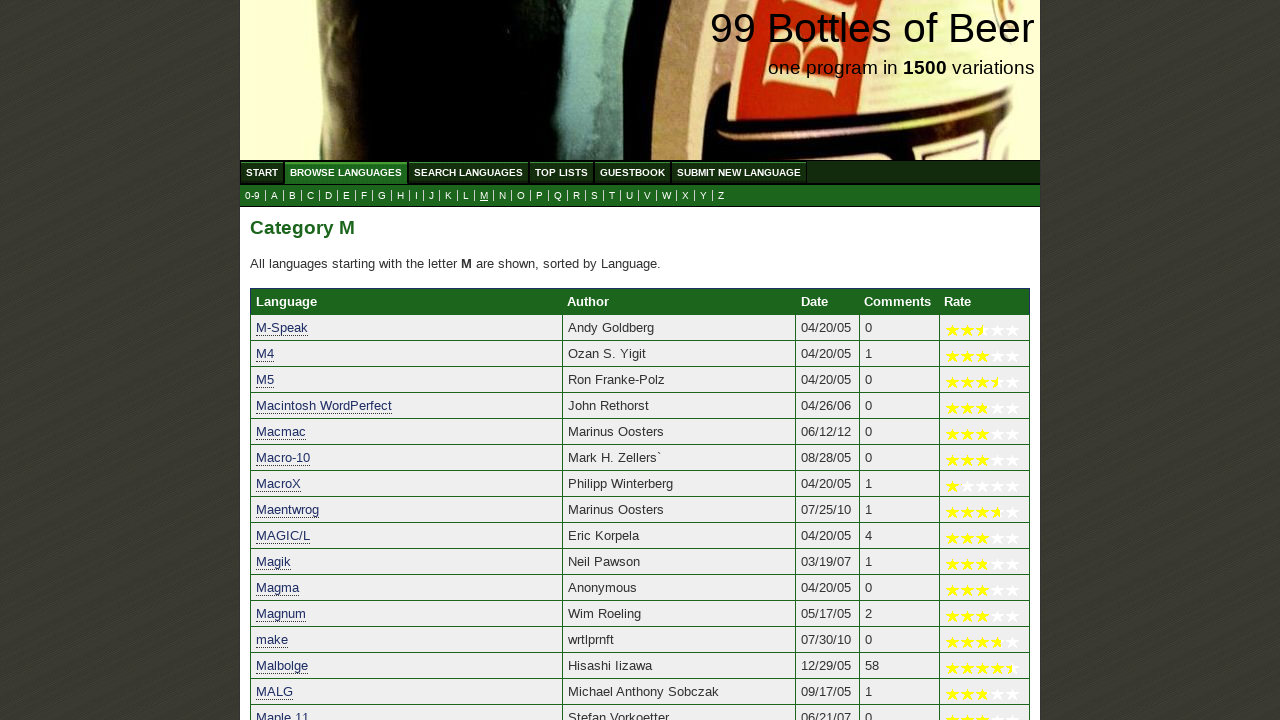

Verified that the last language in the M section is 'MySQL' (MySQL)
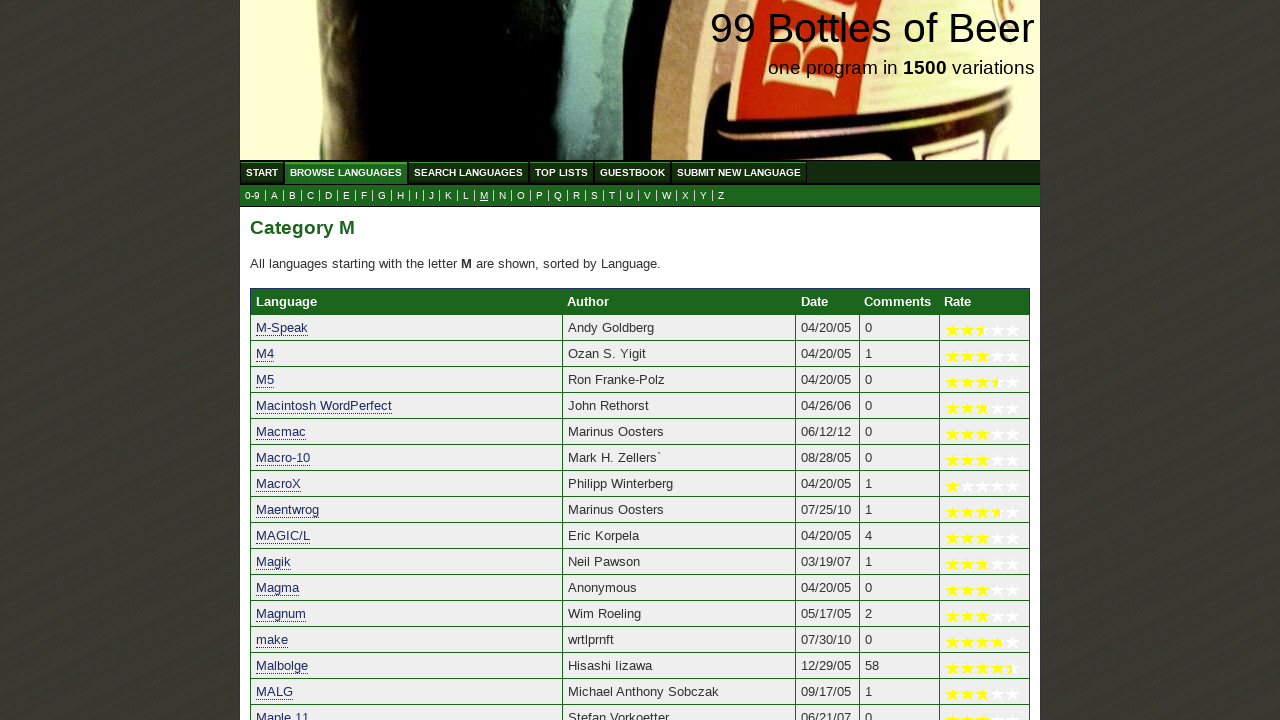

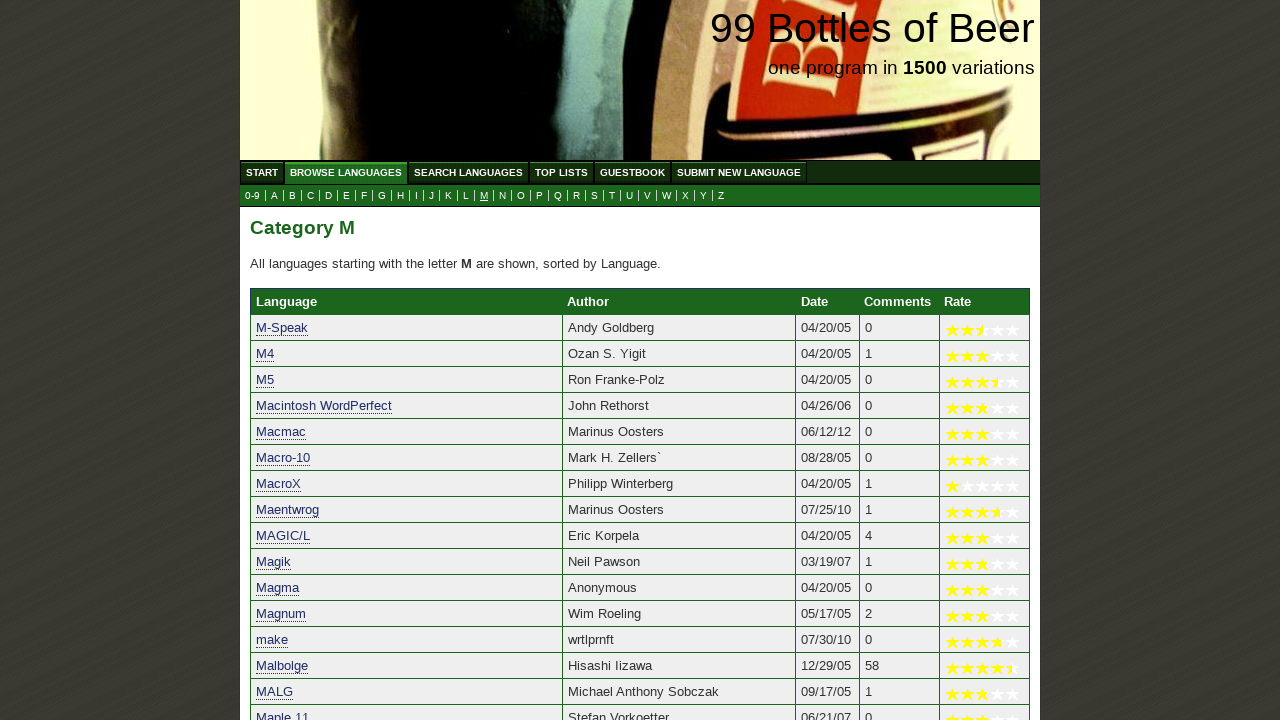